Tests an e-commerce grocery shopping flow by adding specific vegetables (Carrot, Tomato, Beans, Brinjal) to the cart, proceeding to checkout, and applying a promo code.

Starting URL: https://rahulshettyacademy.com/seleniumPractise/

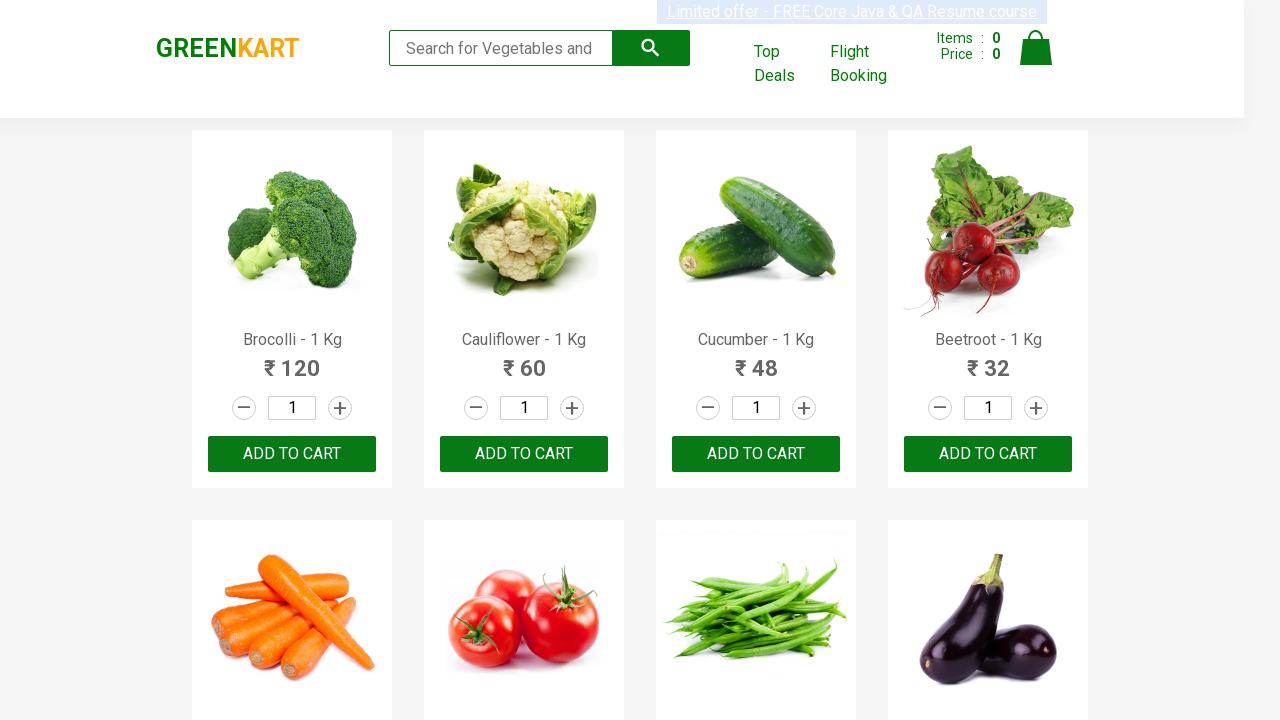

Products loaded on GreenKart homepage
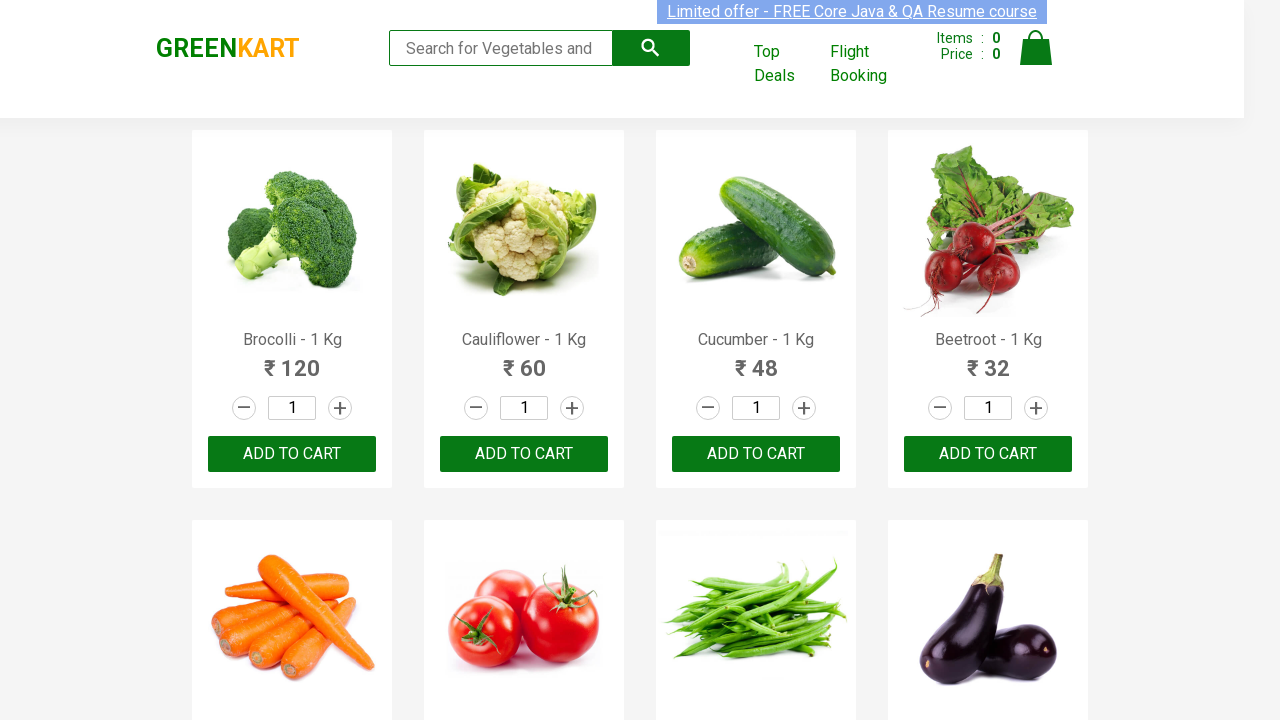

Retrieved all product name elements
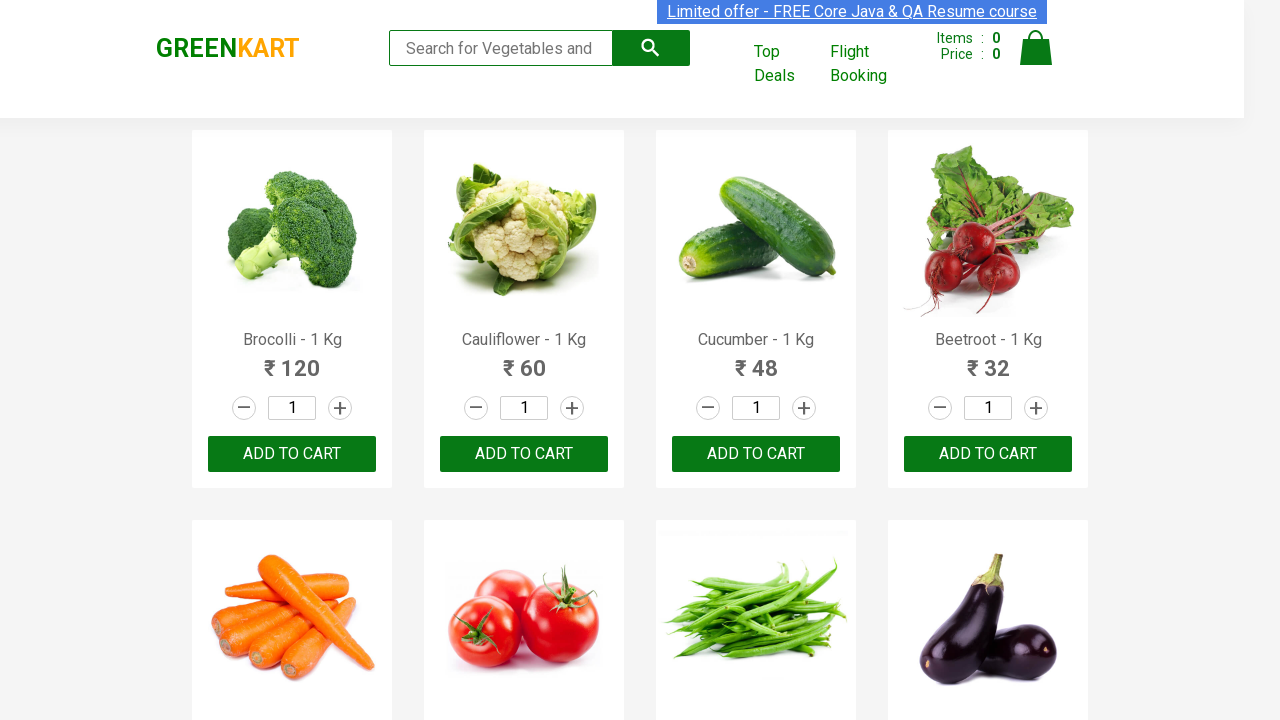

Retrieved all 'Add to Cart' buttons
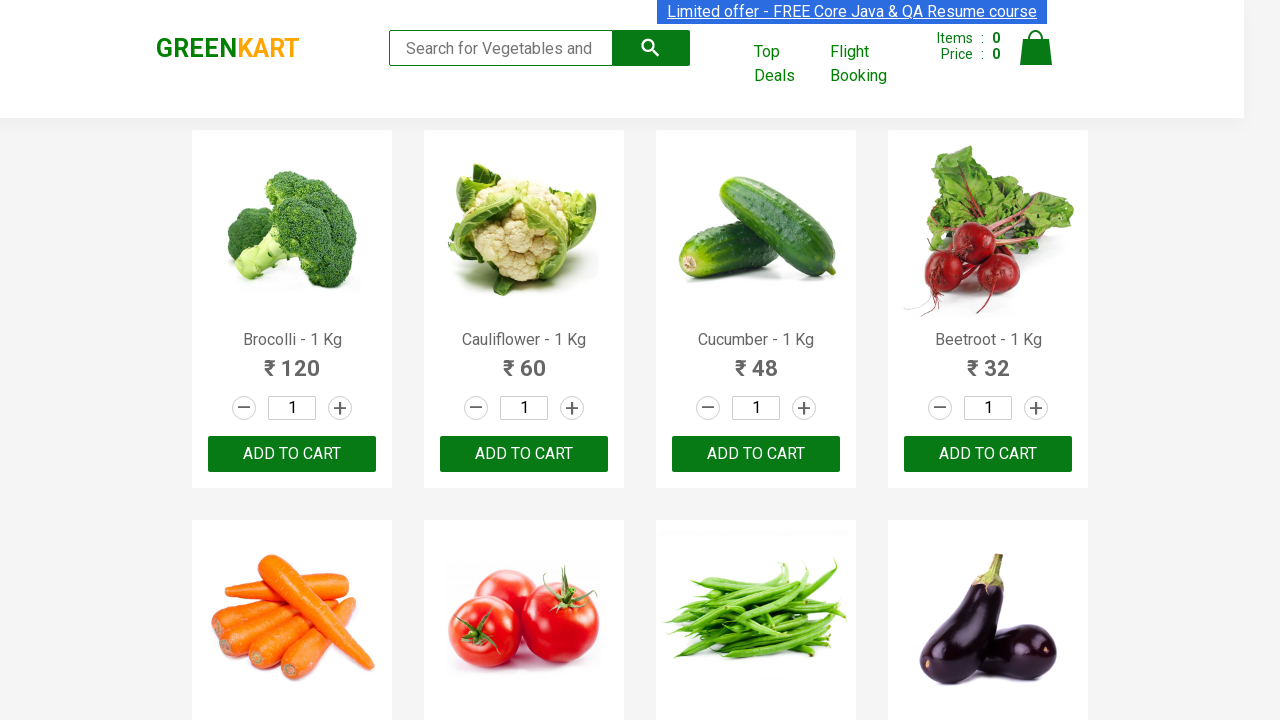

Added Carrot to cart (1/4)
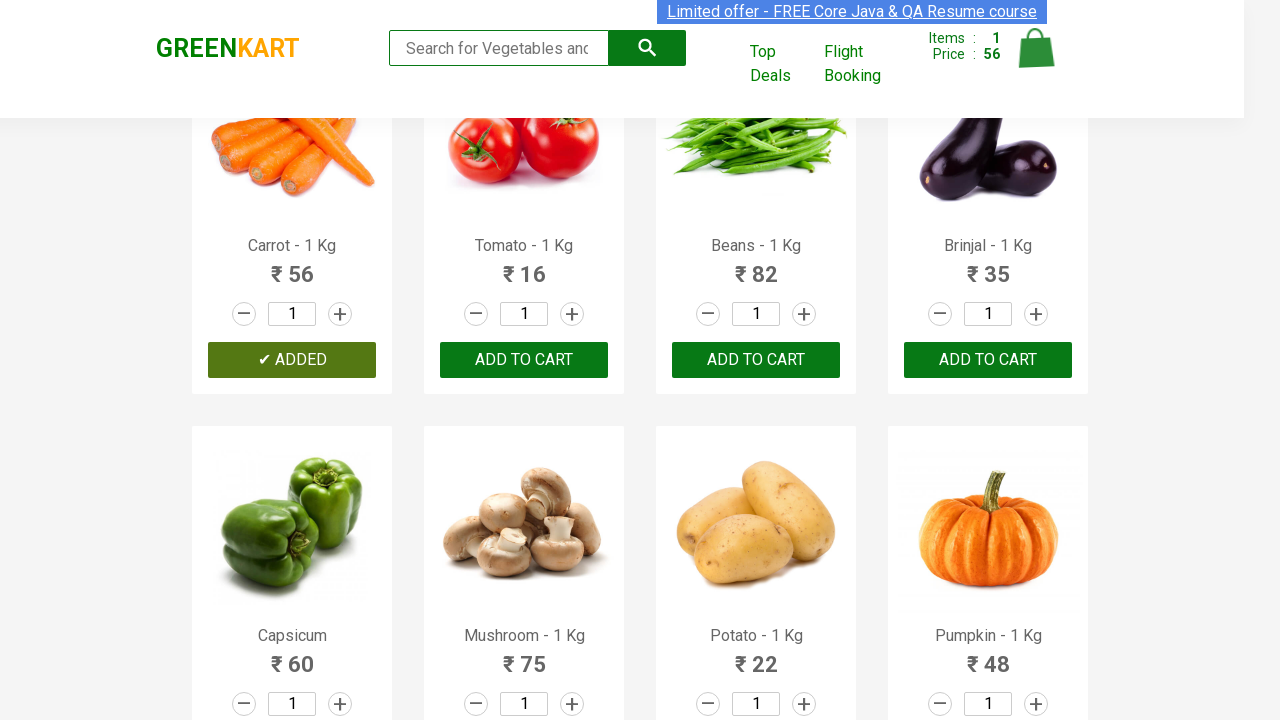

Added Tomato to cart (2/4)
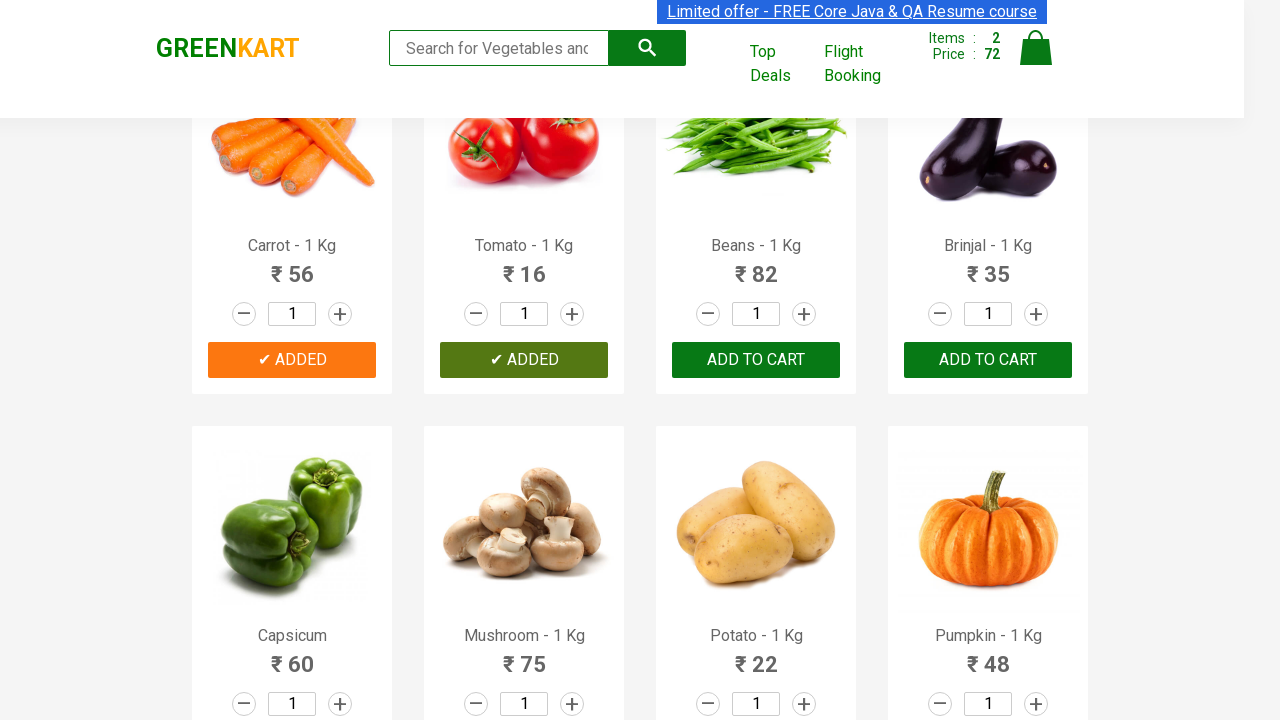

Added Beans to cart (3/4)
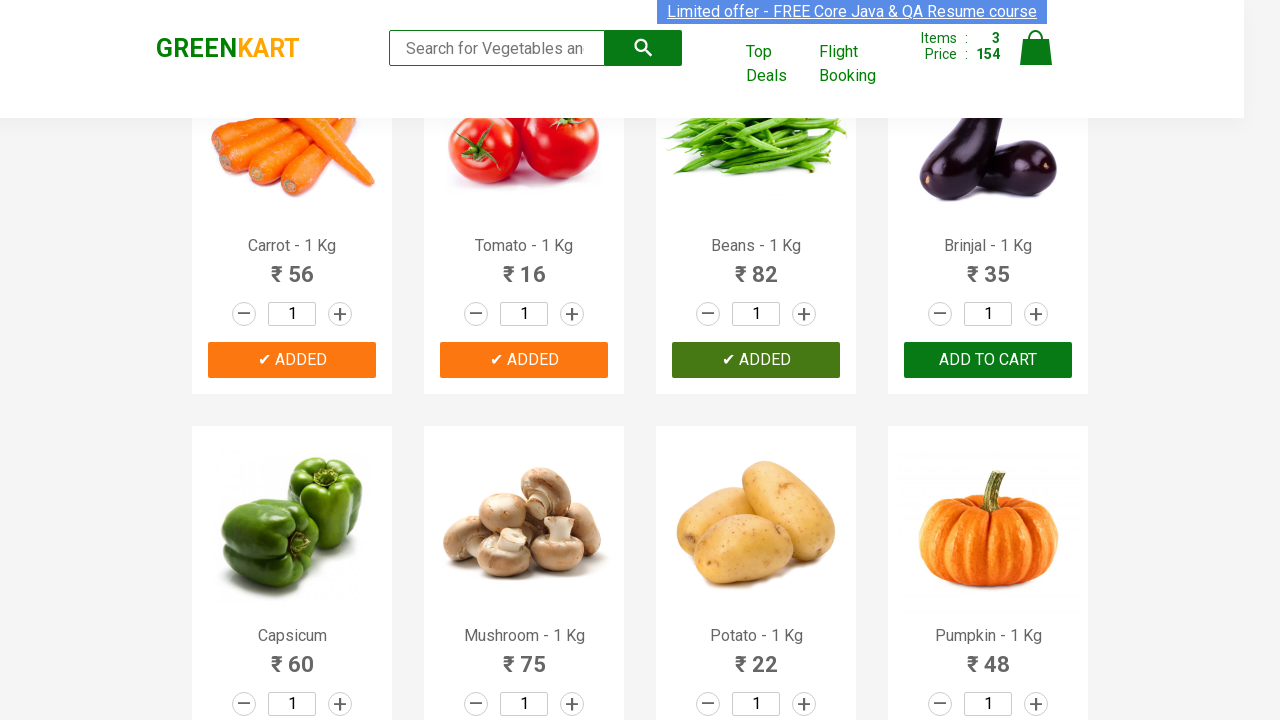

Added Brinjal to cart (4/4)
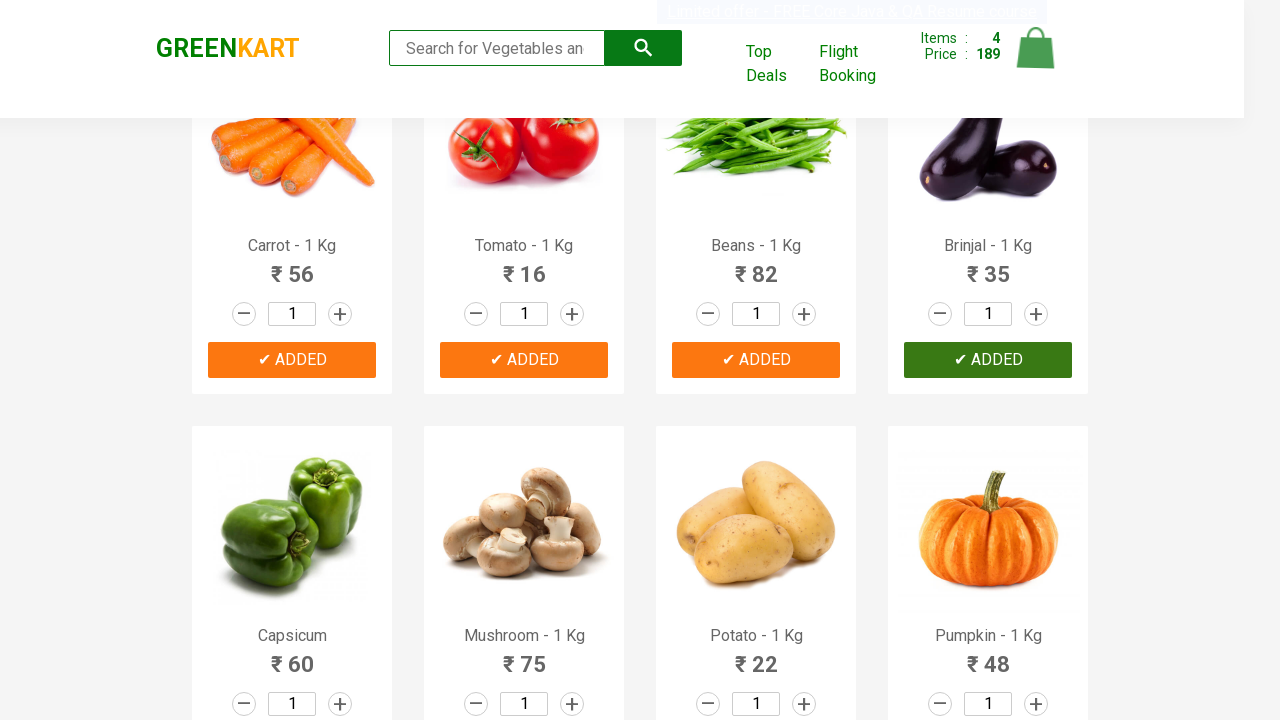

Clicked on cart icon to view cart at (1036, 48) on xpath=//a/img[@alt='Cart']
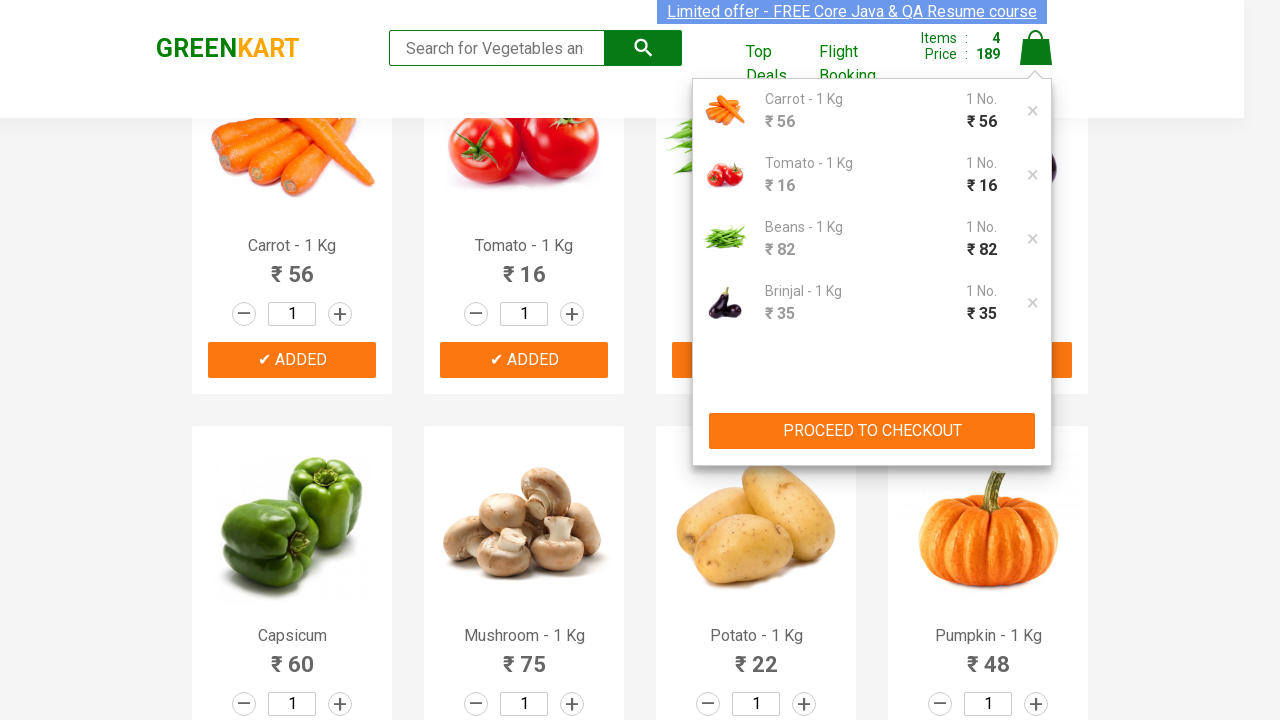

Clicked 'PROCEED TO CHECKOUT' button at (872, 431) on xpath=//button[text()='PROCEED TO CHECKOUT']
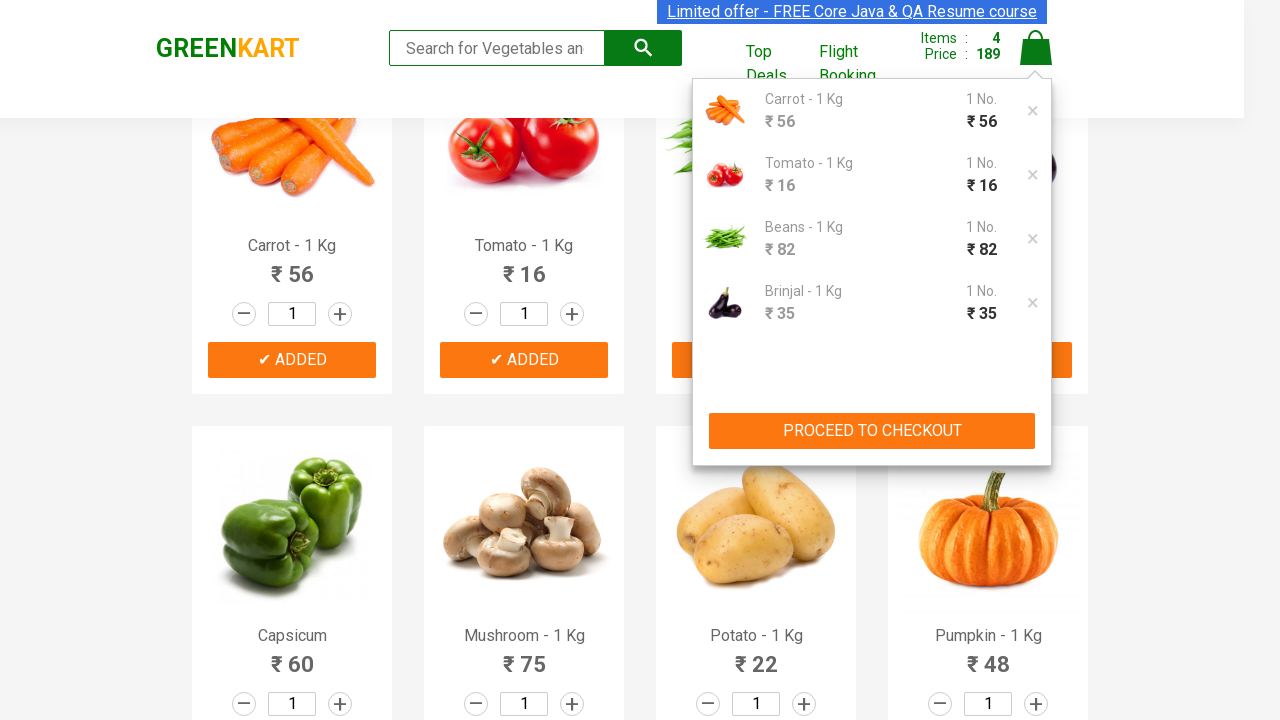

Checkout page loaded with promo code field visible
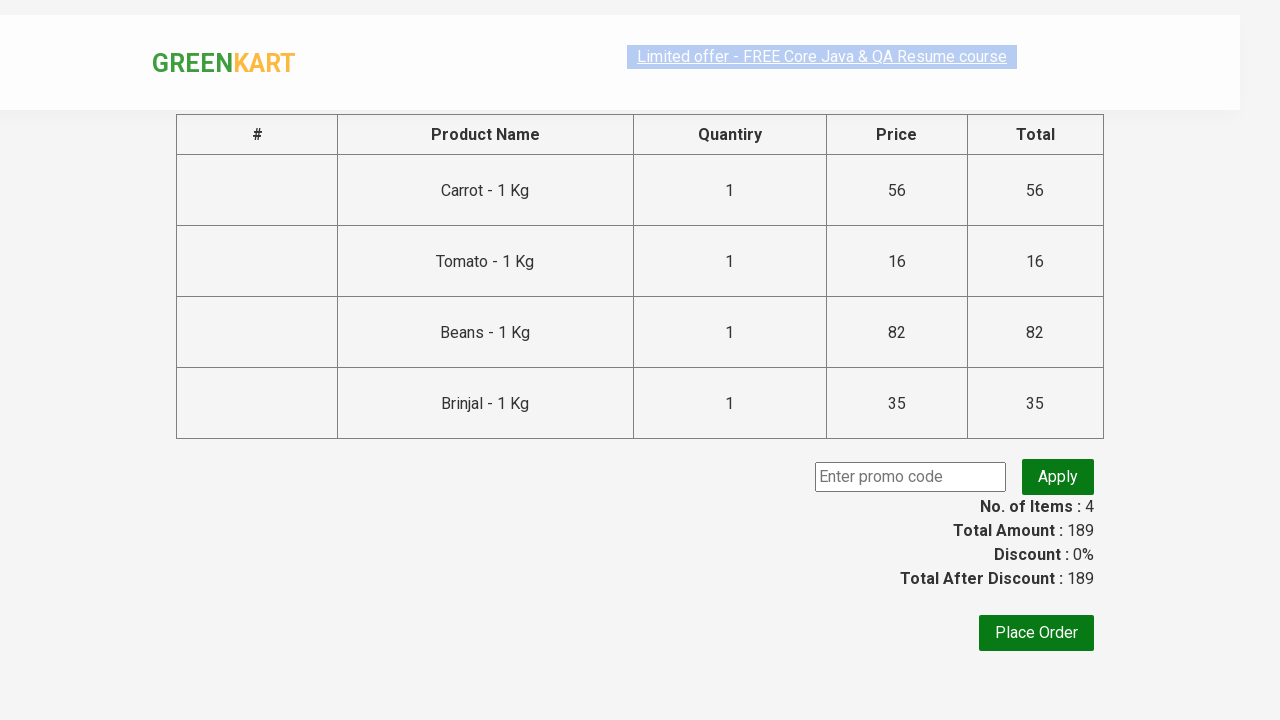

Entered promo code 'rahulshettyacademy' on input.promoCode
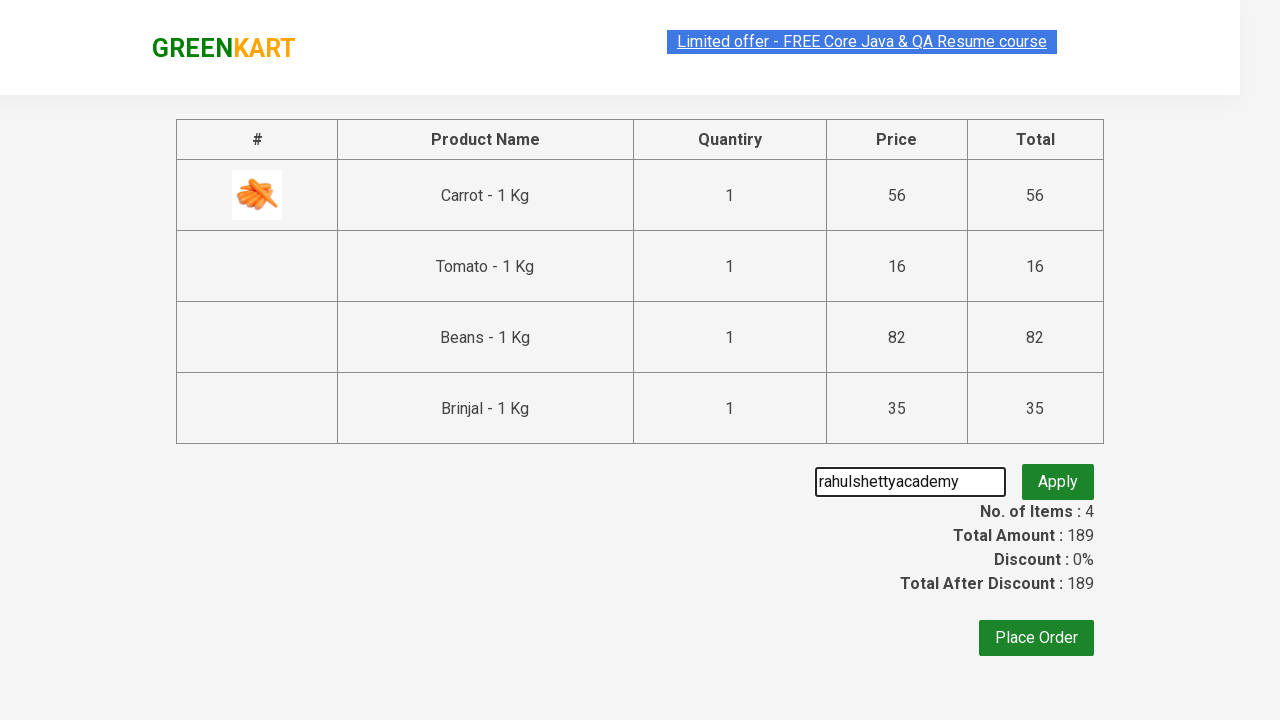

Clicked 'Apply' button to apply promo code at (1058, 477) on .promoBtn
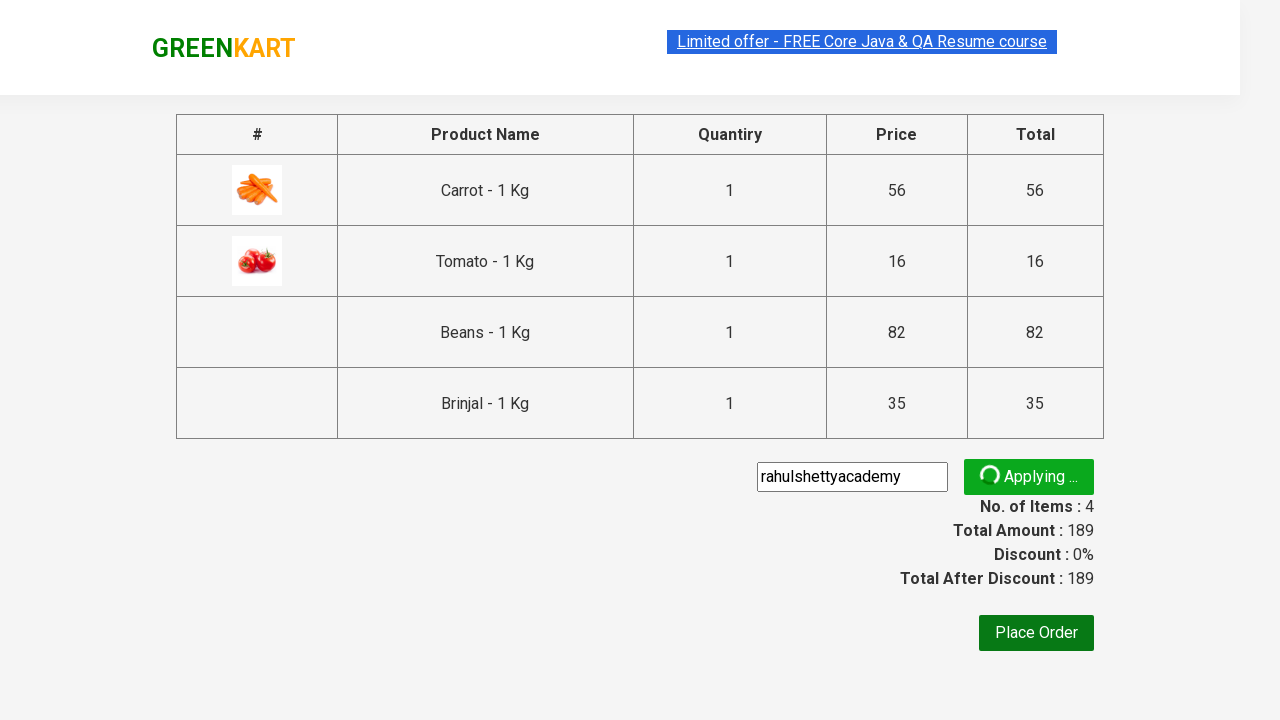

Promo code successfully applied and discount displayed
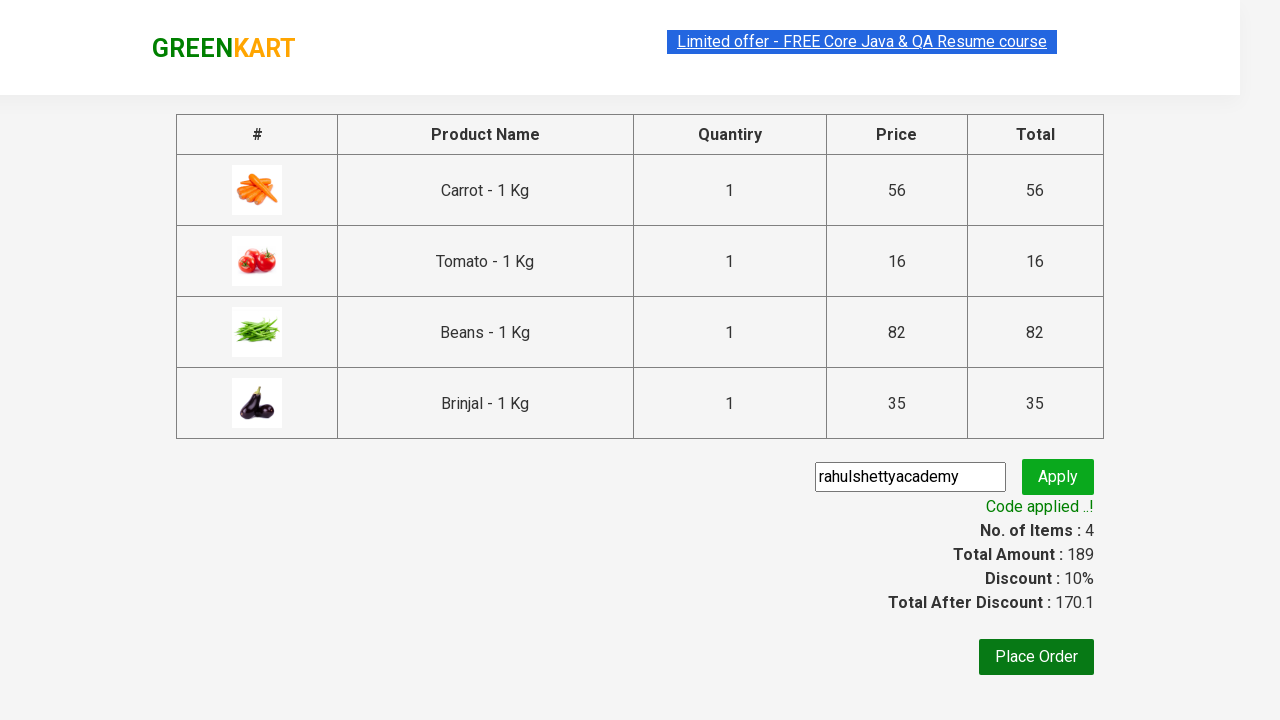

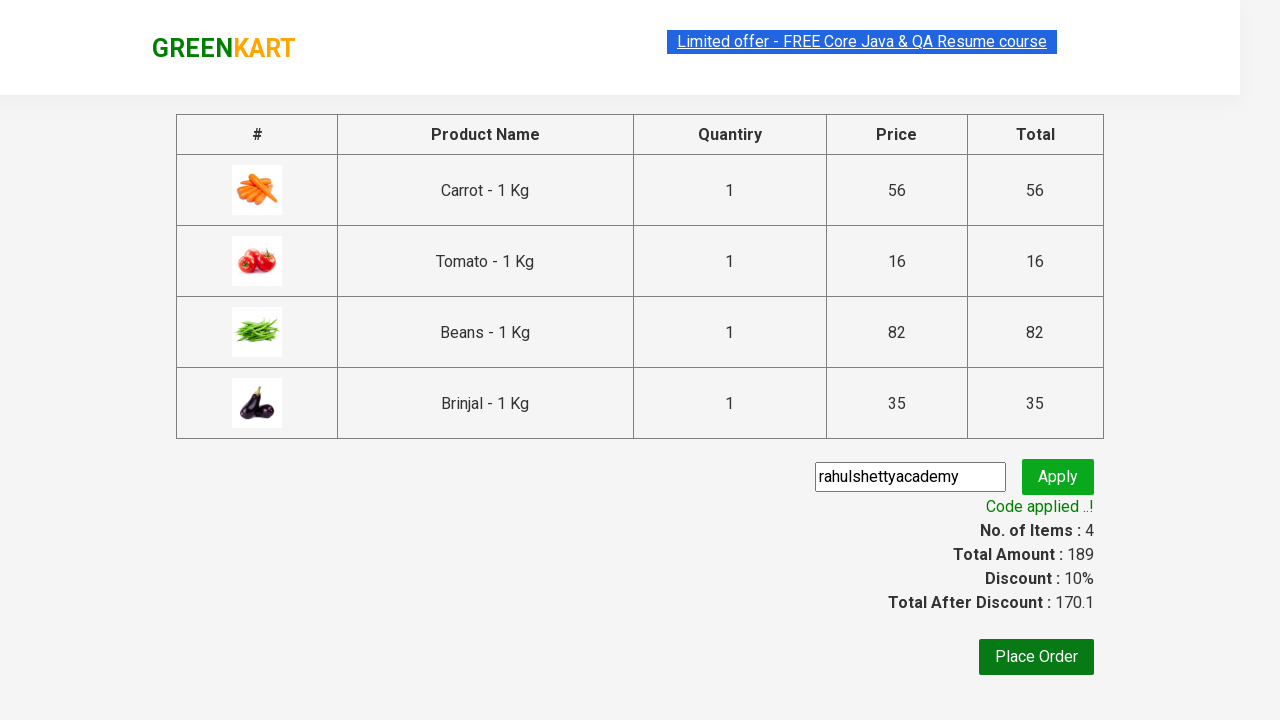